Tests A/B test opt-out by forging an Optimizely opt-out cookie on the target page, then refreshing to verify the page shows "No A/B Test" heading.

Starting URL: http://the-internet.herokuapp.com/abtest

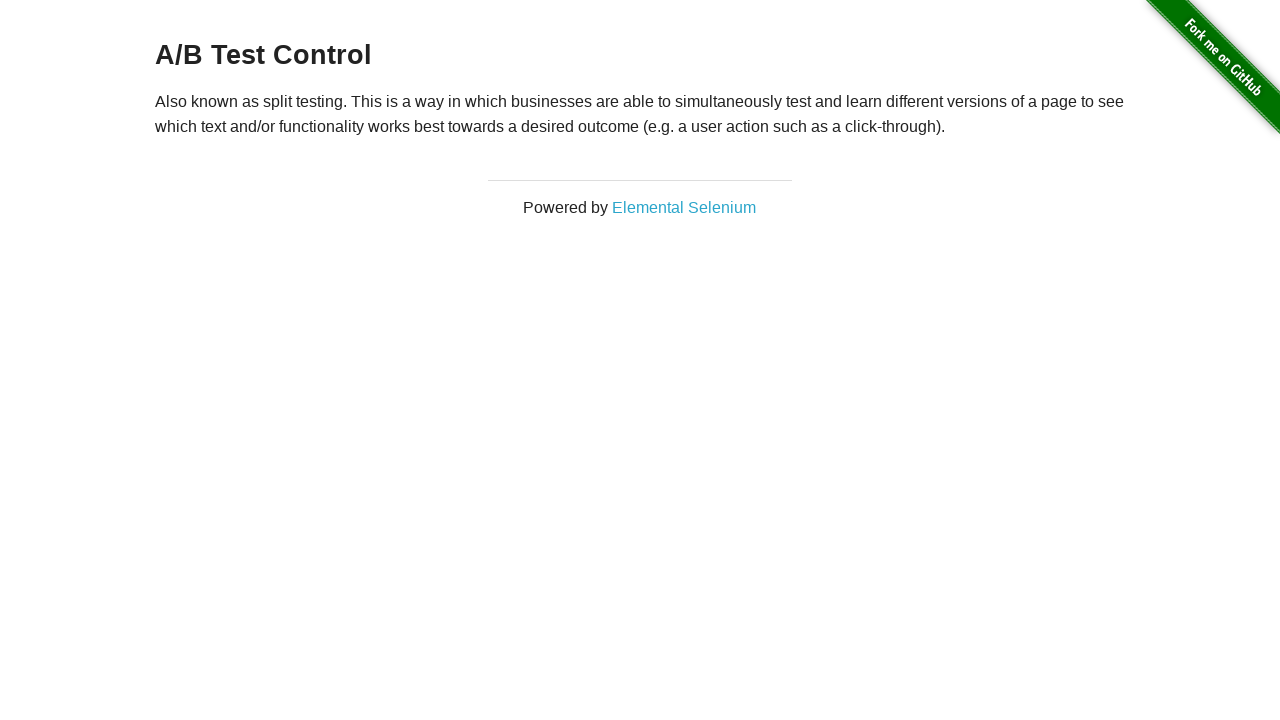

Located h3 heading element
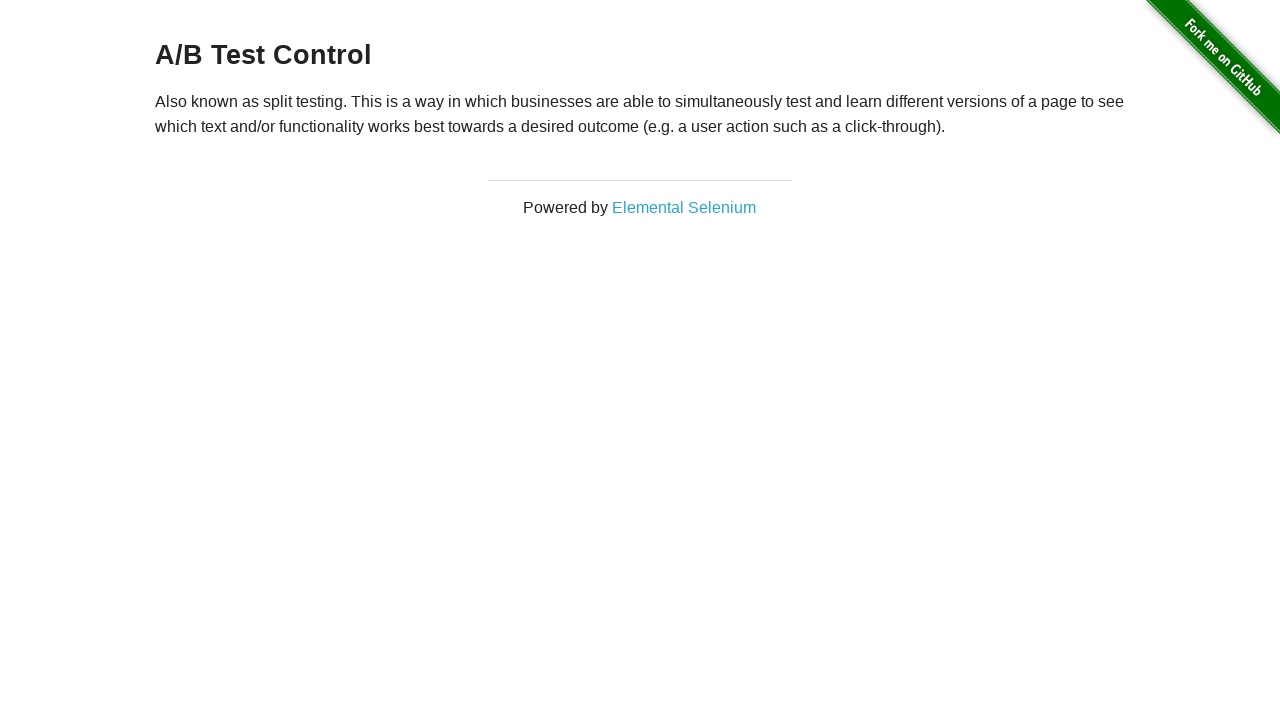

Waited for h3 heading to be visible
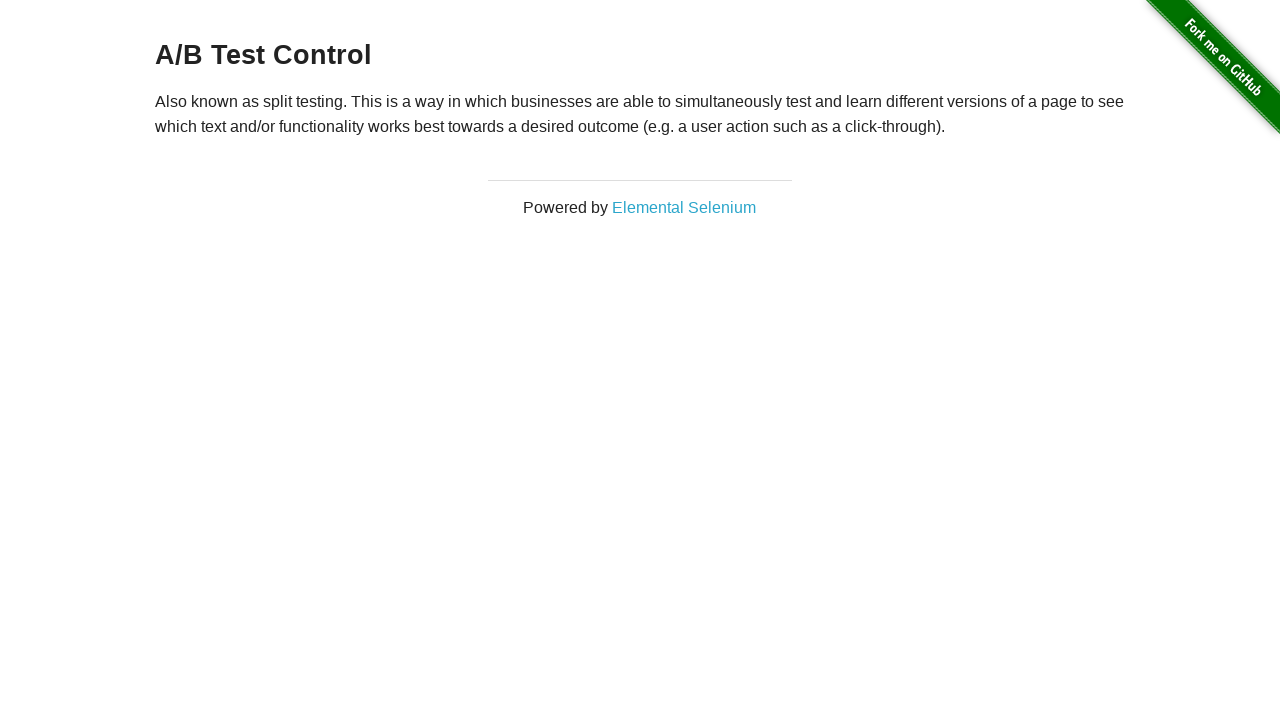

Retrieved initial heading text: 'A/B Test Control'
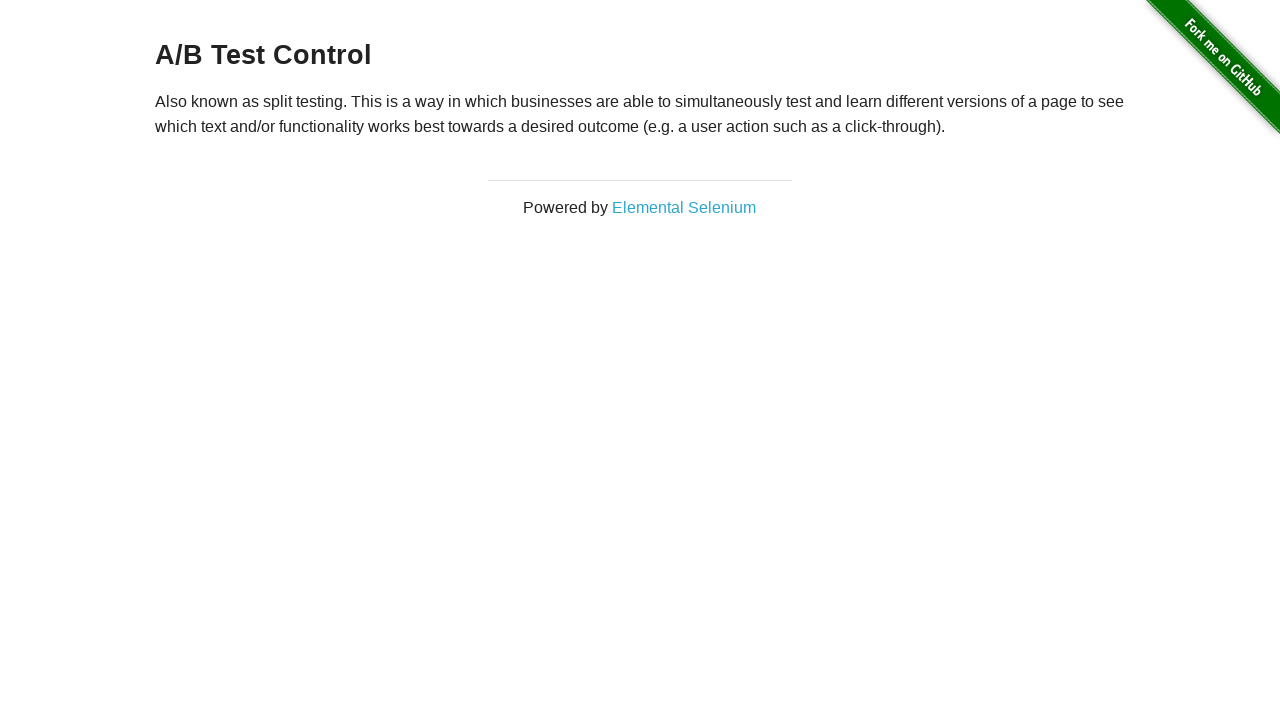

Verified initial heading is either 'A/B Test Variation 1' or 'A/B Test Control'
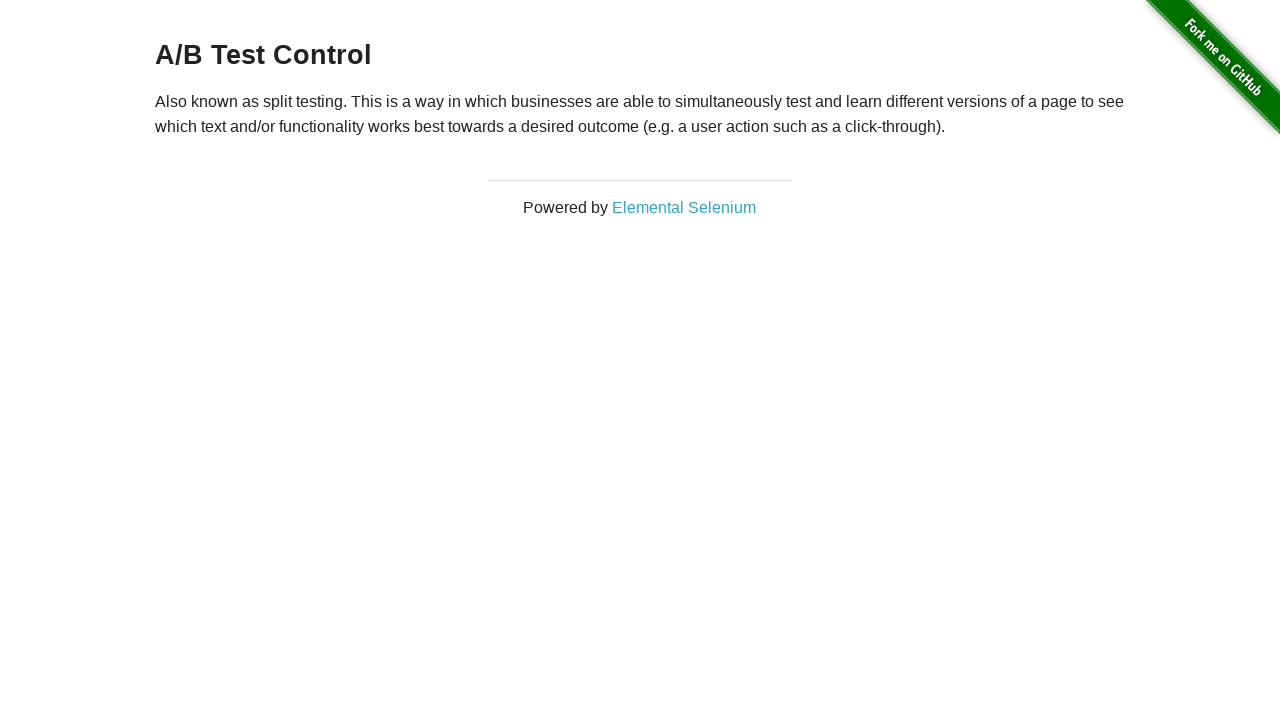

Added Optimizely opt-out cookie to context
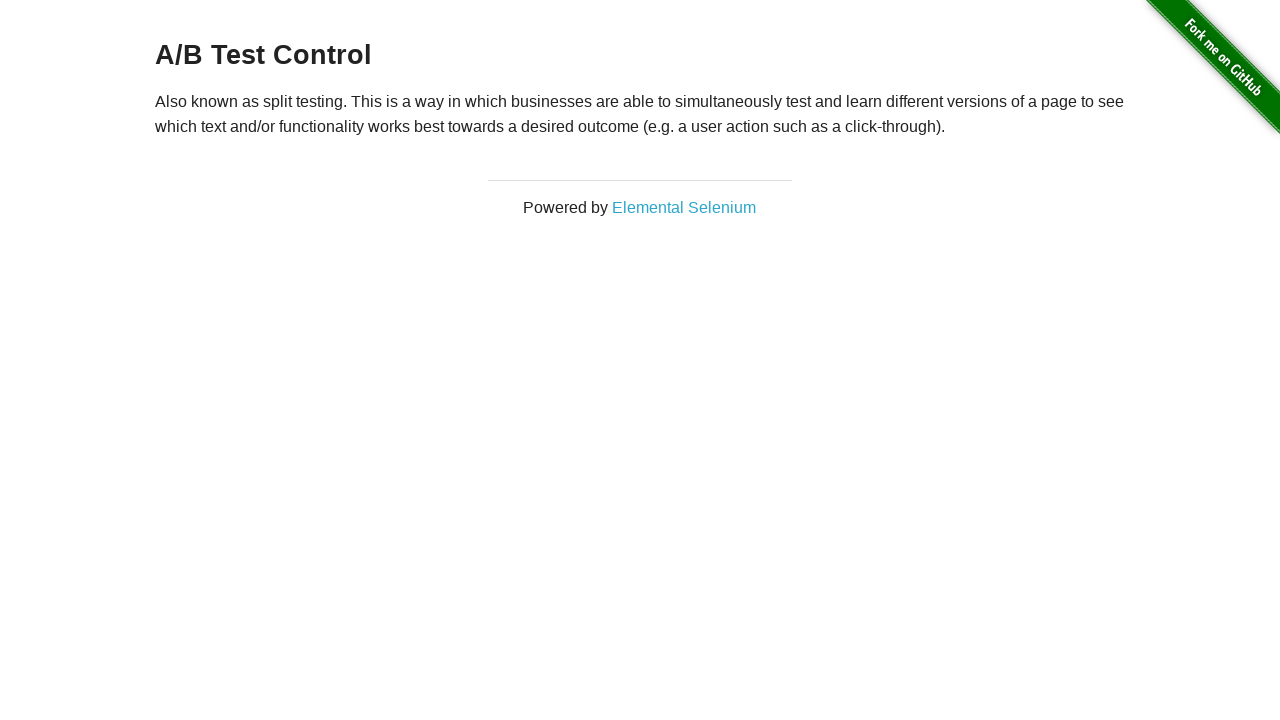

Reloaded page to apply opt-out cookie
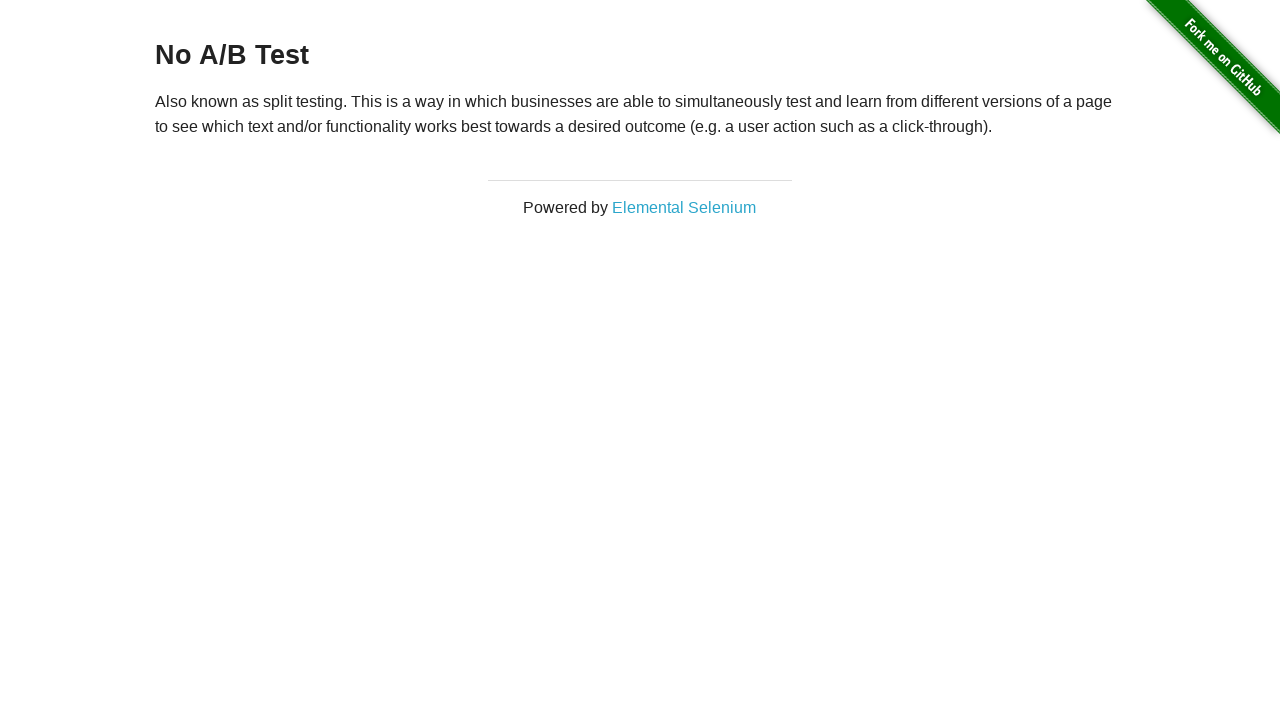

Retrieved heading text after reload: 'No A/B Test'
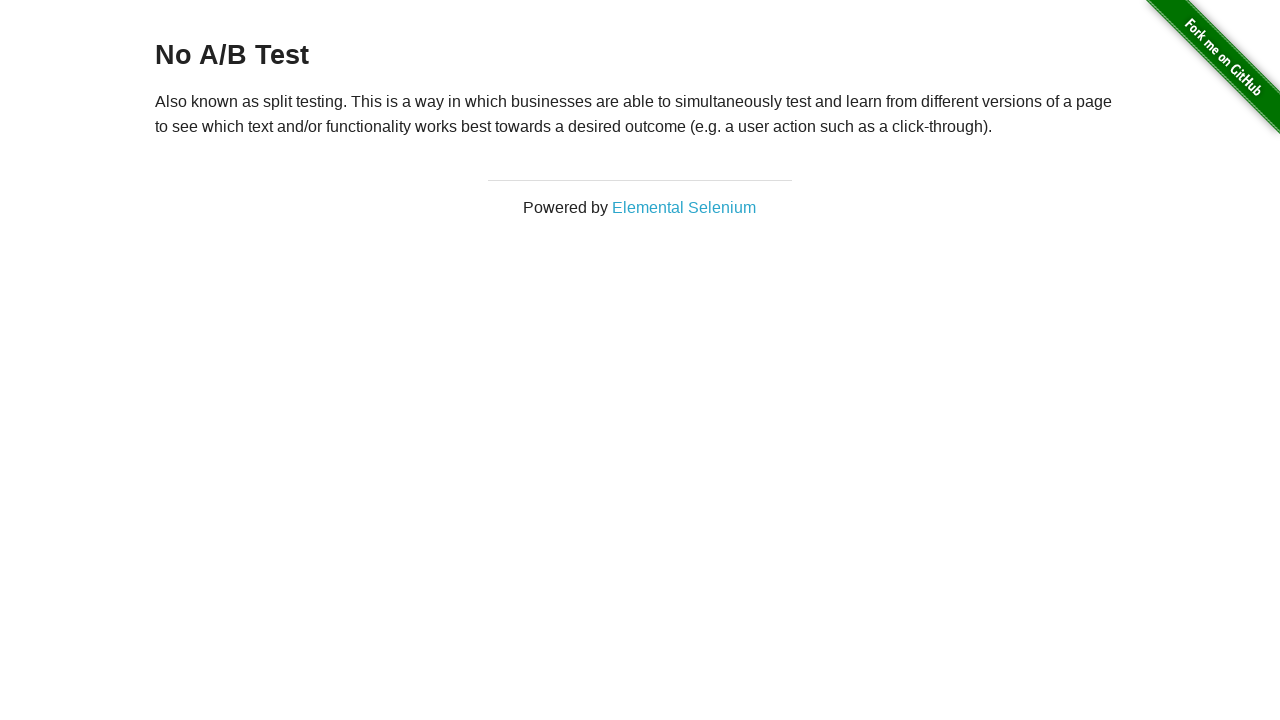

Verified heading now shows 'No A/B Test' after opt-out cookie applied
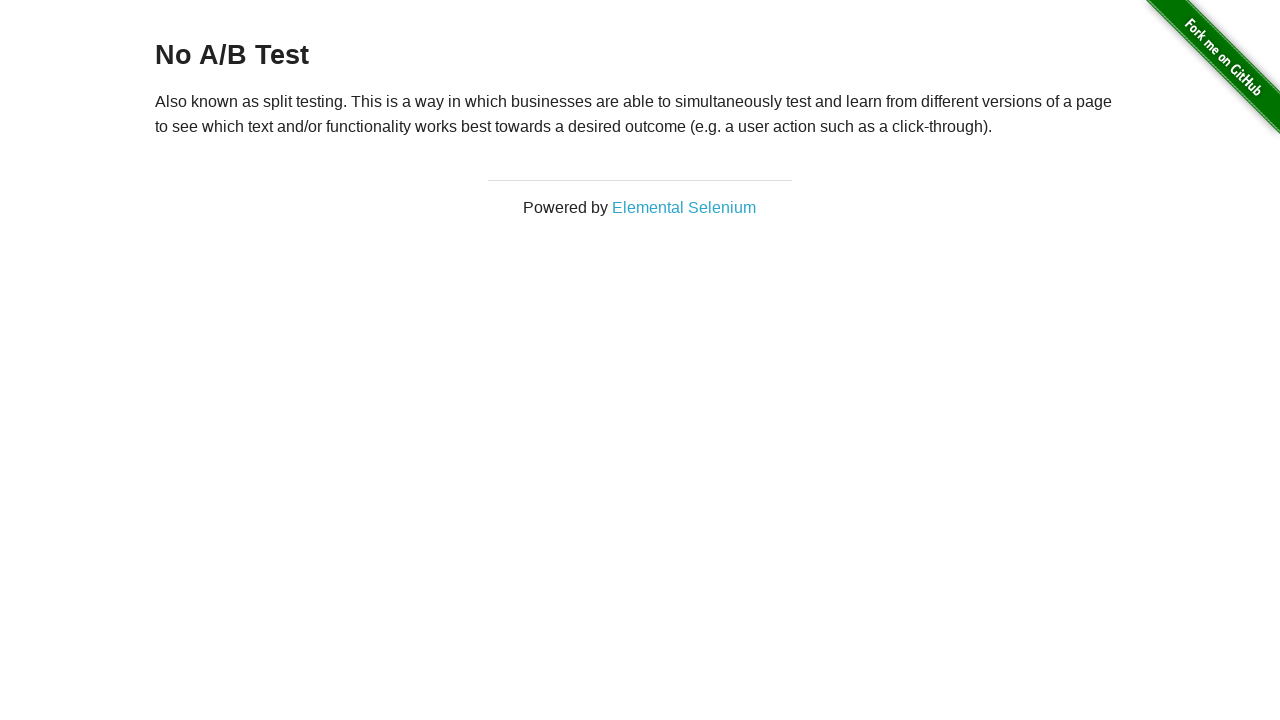

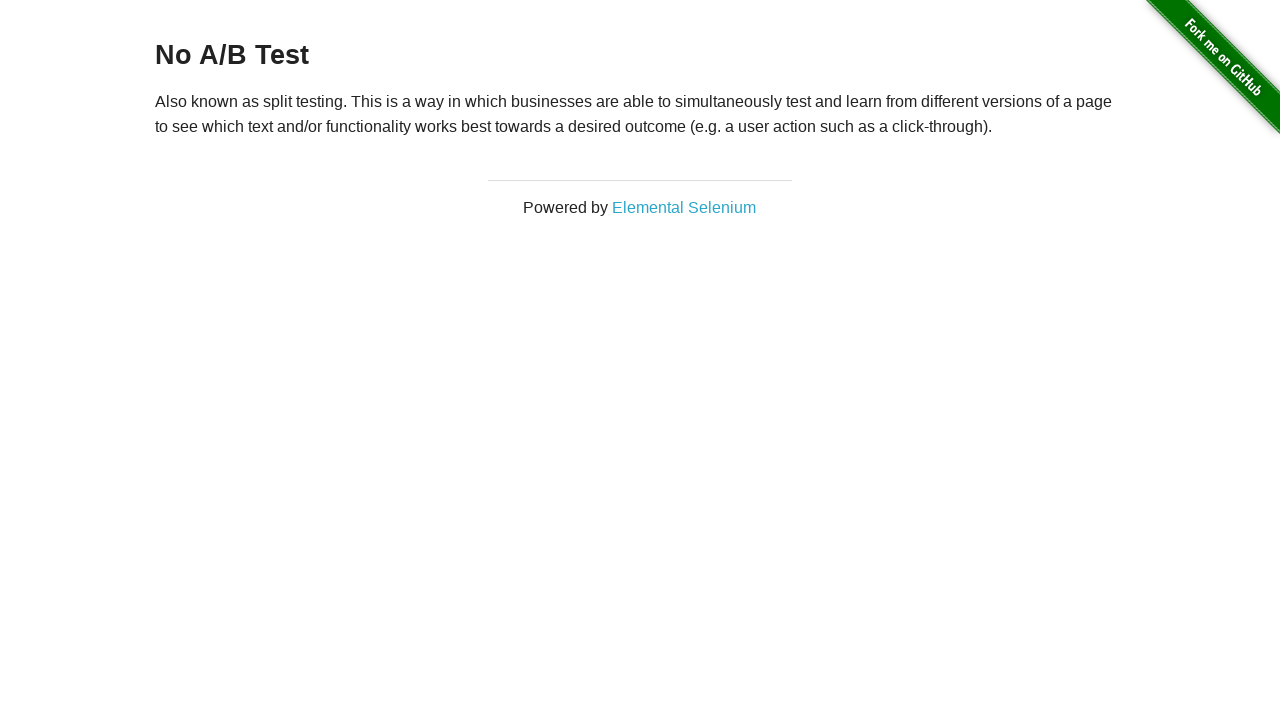